Opens the GeeksforGeeks homepage and maximizes the browser window. This is a basic navigation test to verify the site loads correctly.

Starting URL: https://www.geeksforgeeks.org/

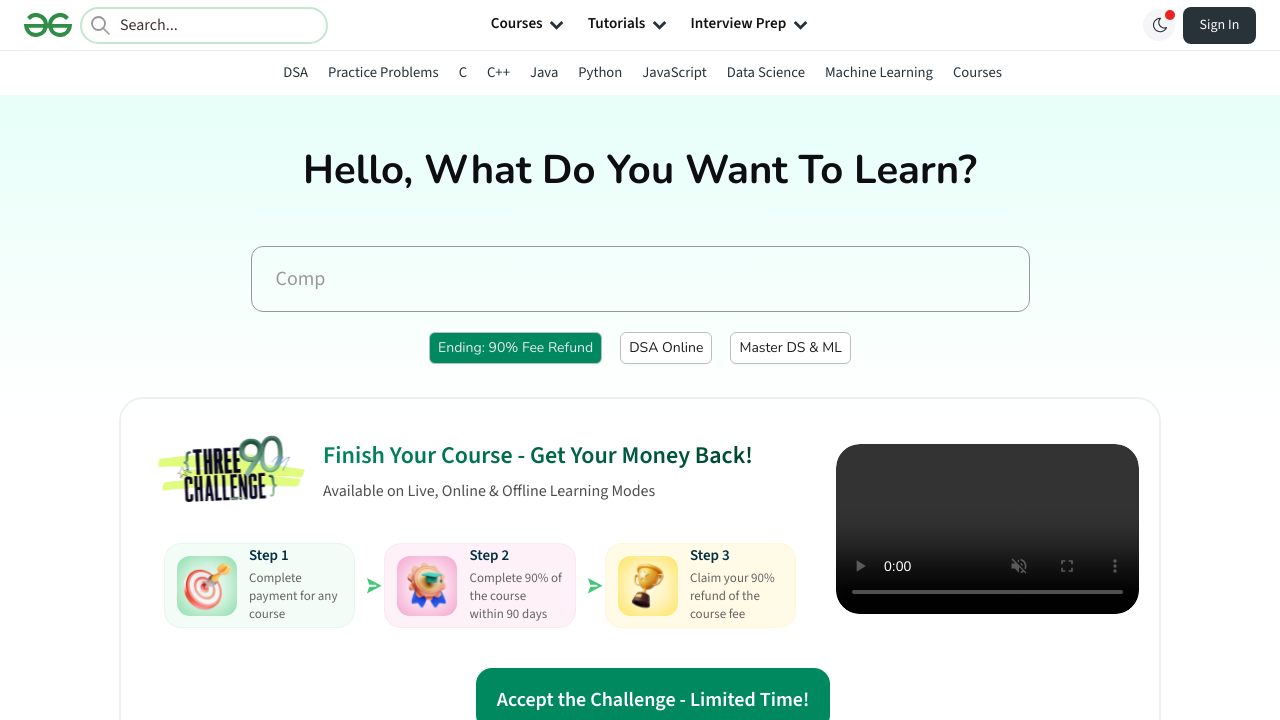

Waited for page DOM content to load
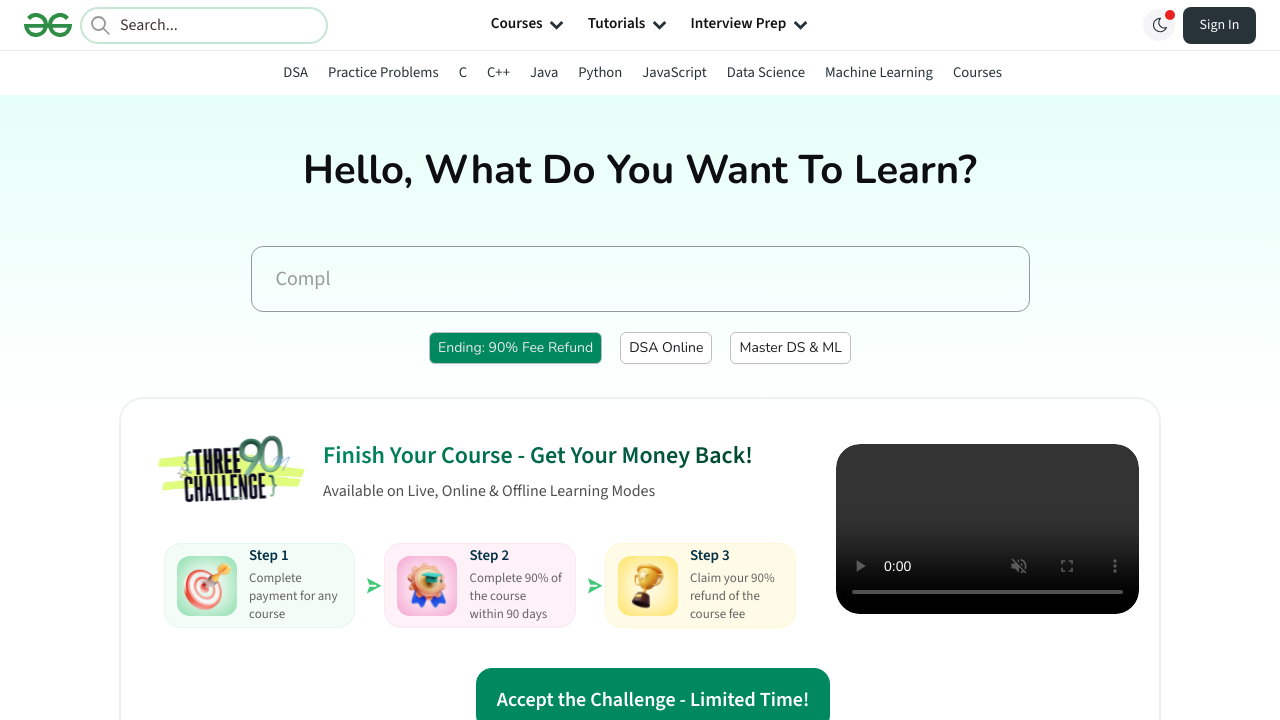

Verified body element is present on GeeksforGeeks homepage
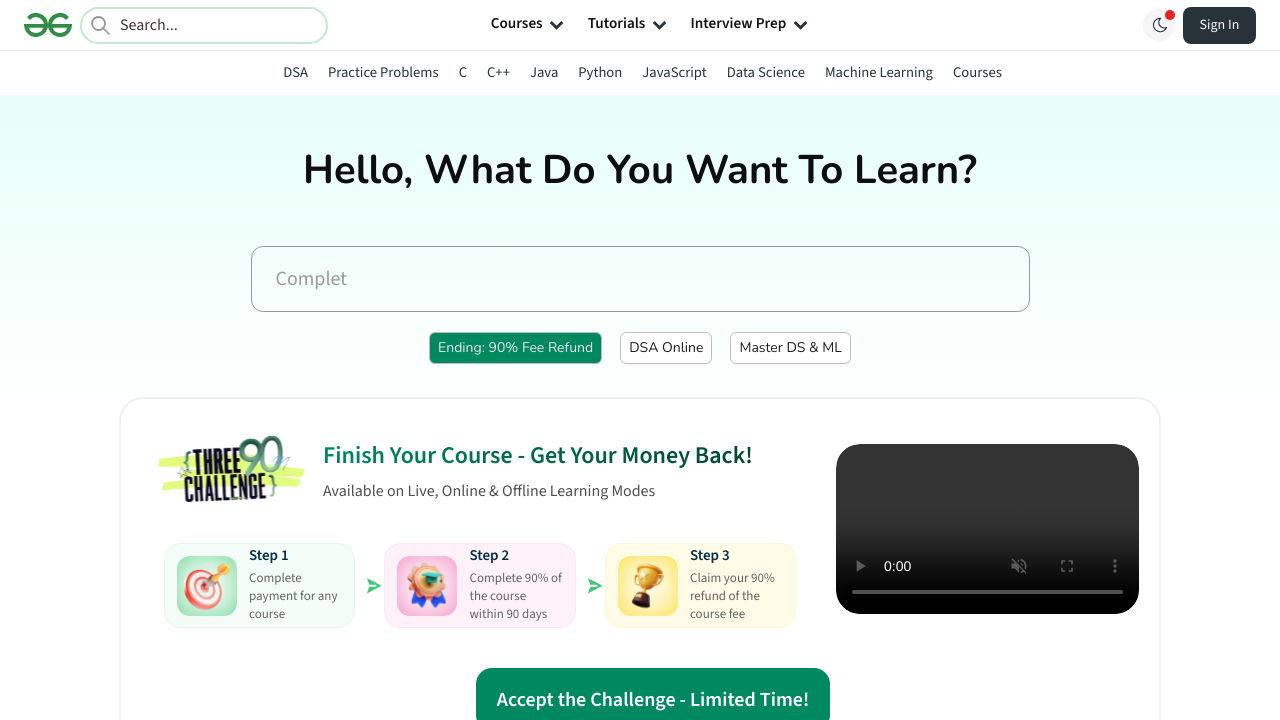

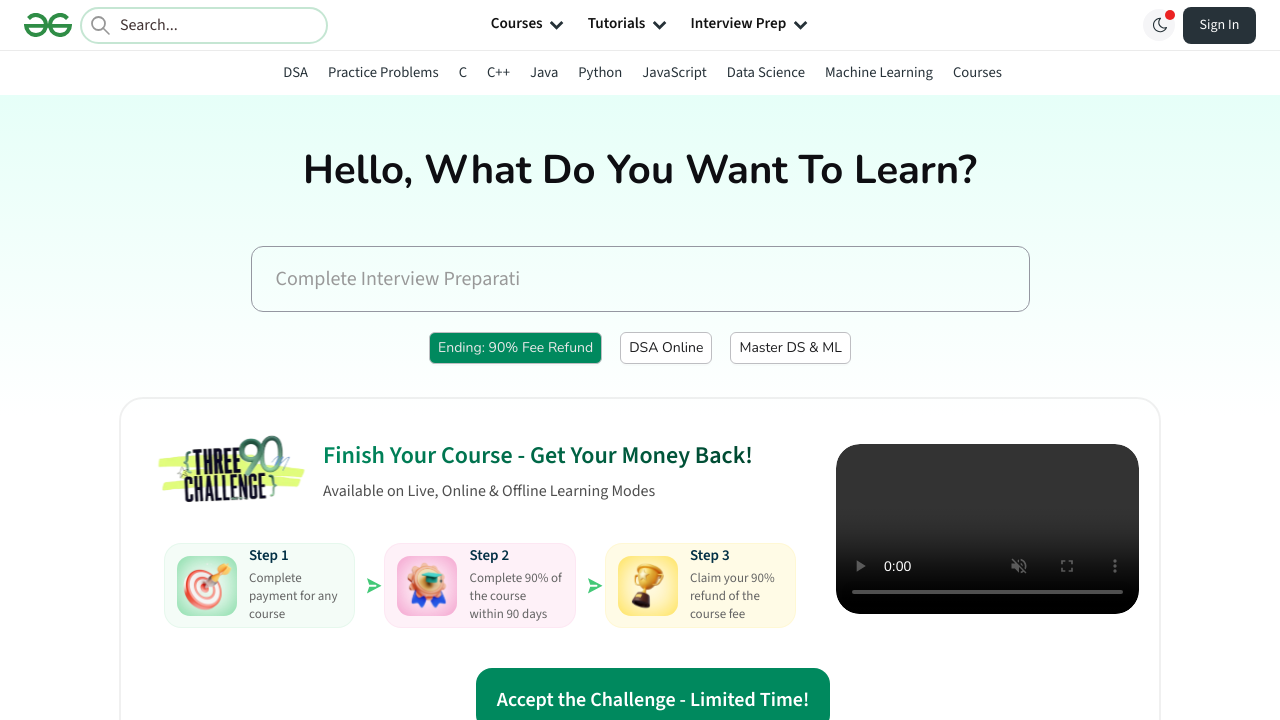